Tests that new todo items are appended to the bottom of the list by creating 3 items and verifying the count

Starting URL: https://demo.playwright.dev/todomvc

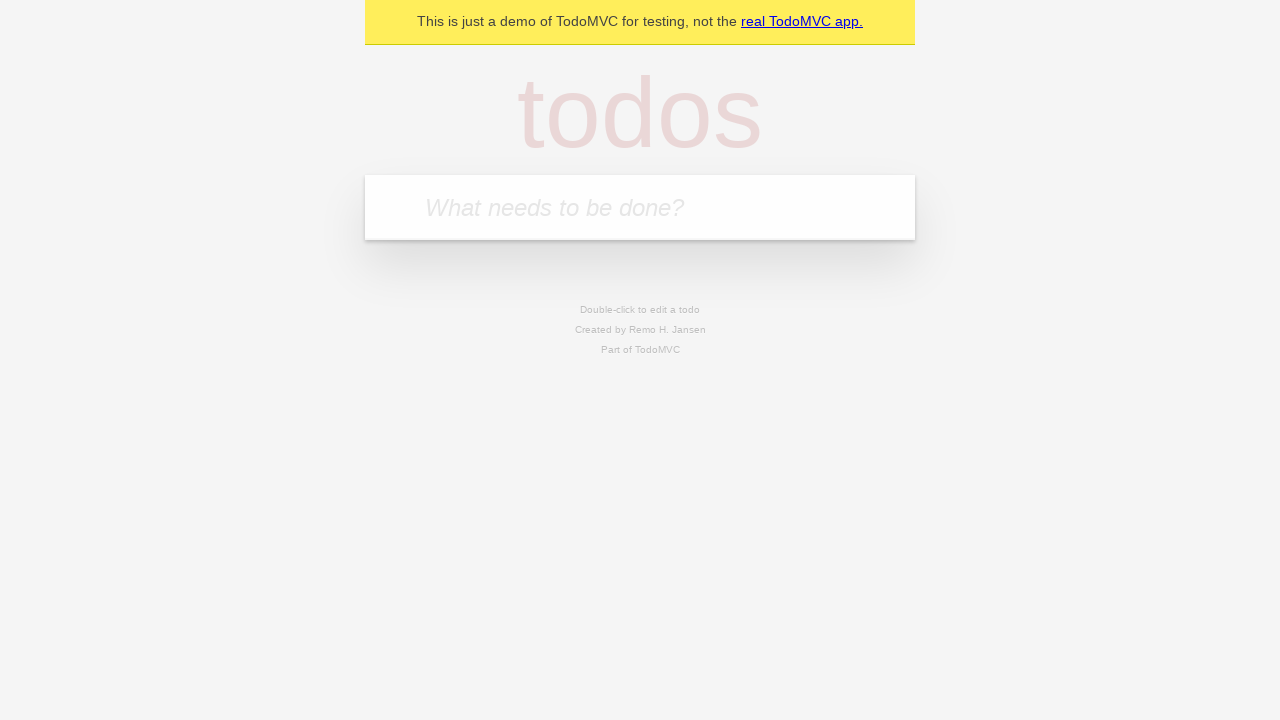

Located the todo input field
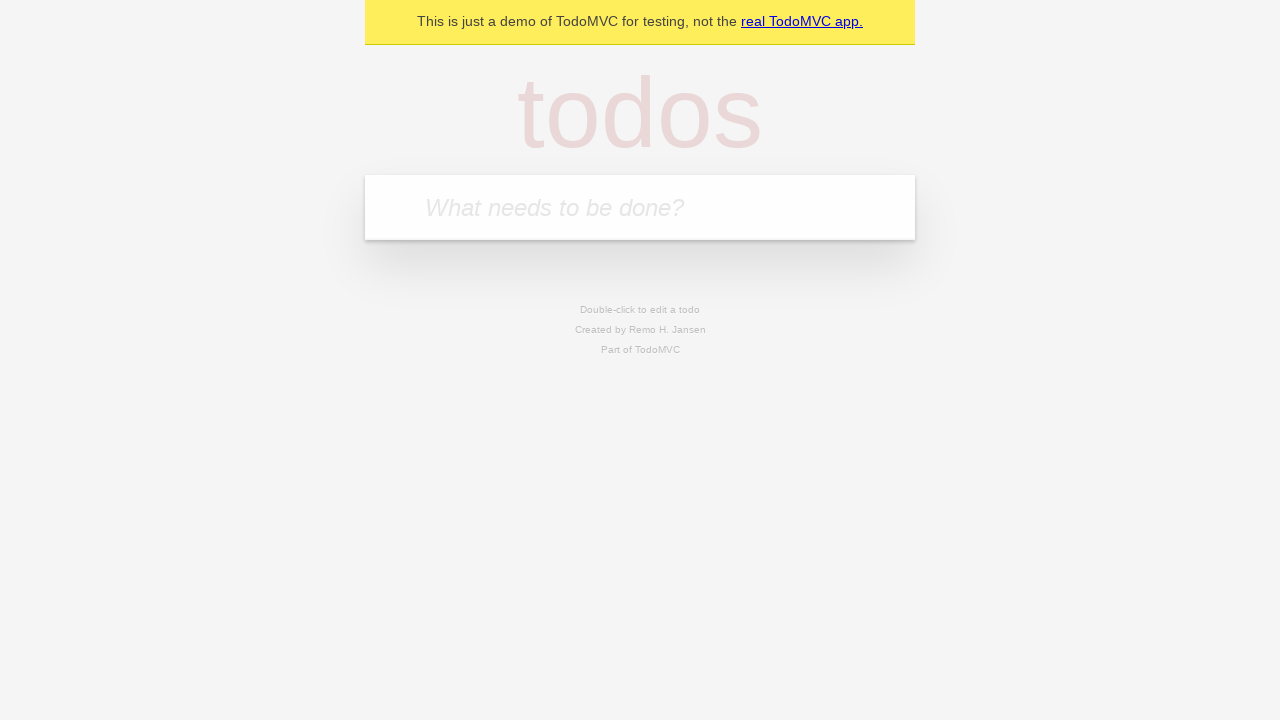

Filled todo input with 'buy some cheese' on internal:attr=[placeholder="What needs to be done?"i]
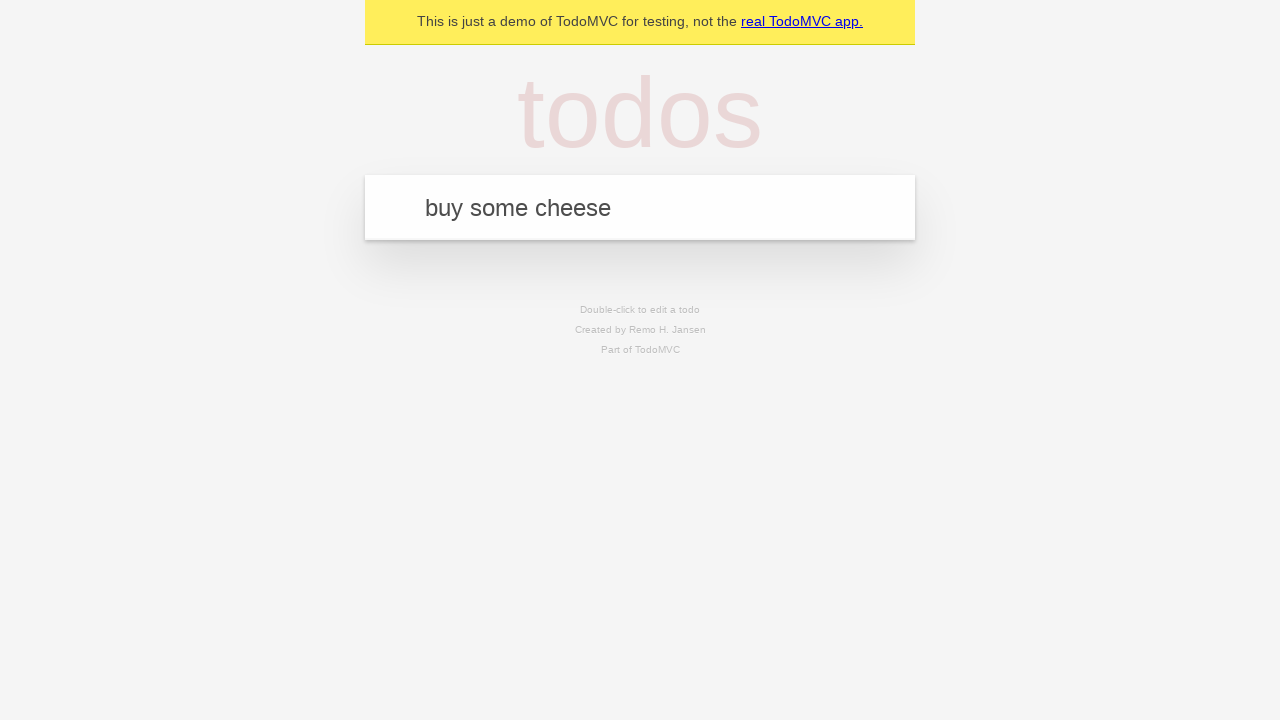

Pressed Enter to create todo item 'buy some cheese' on internal:attr=[placeholder="What needs to be done?"i]
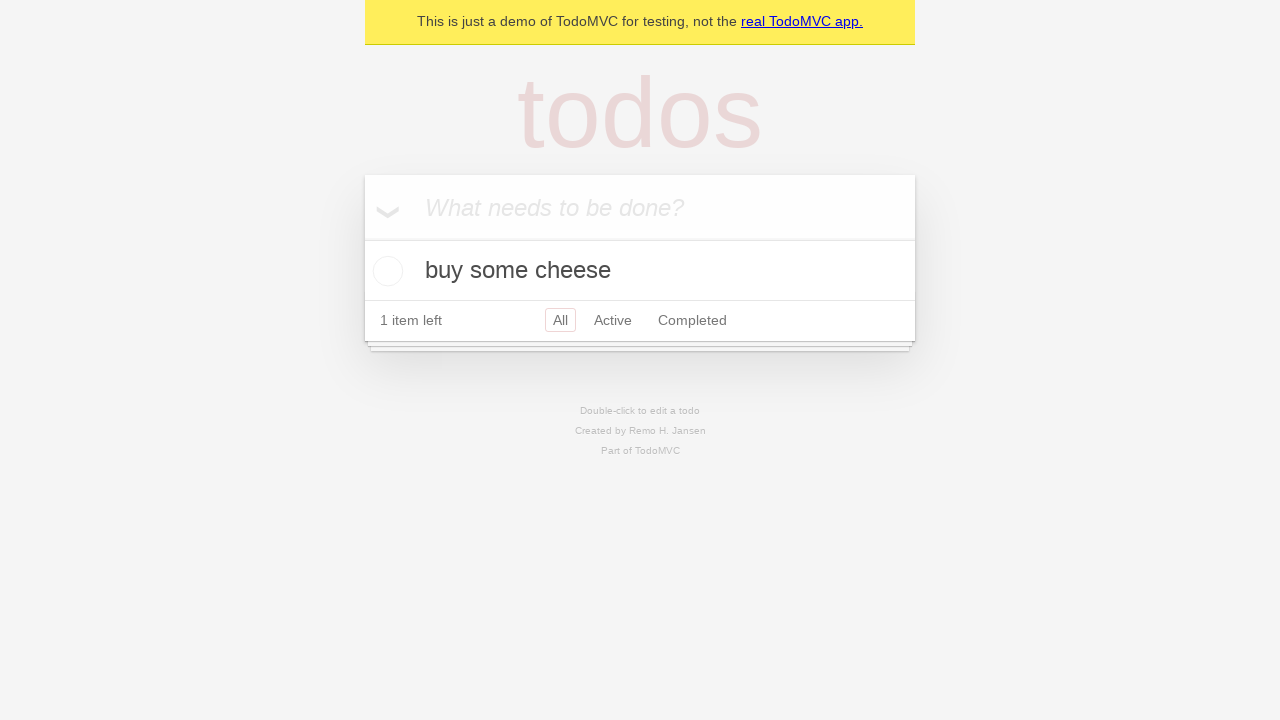

Filled todo input with 'feed the cat' on internal:attr=[placeholder="What needs to be done?"i]
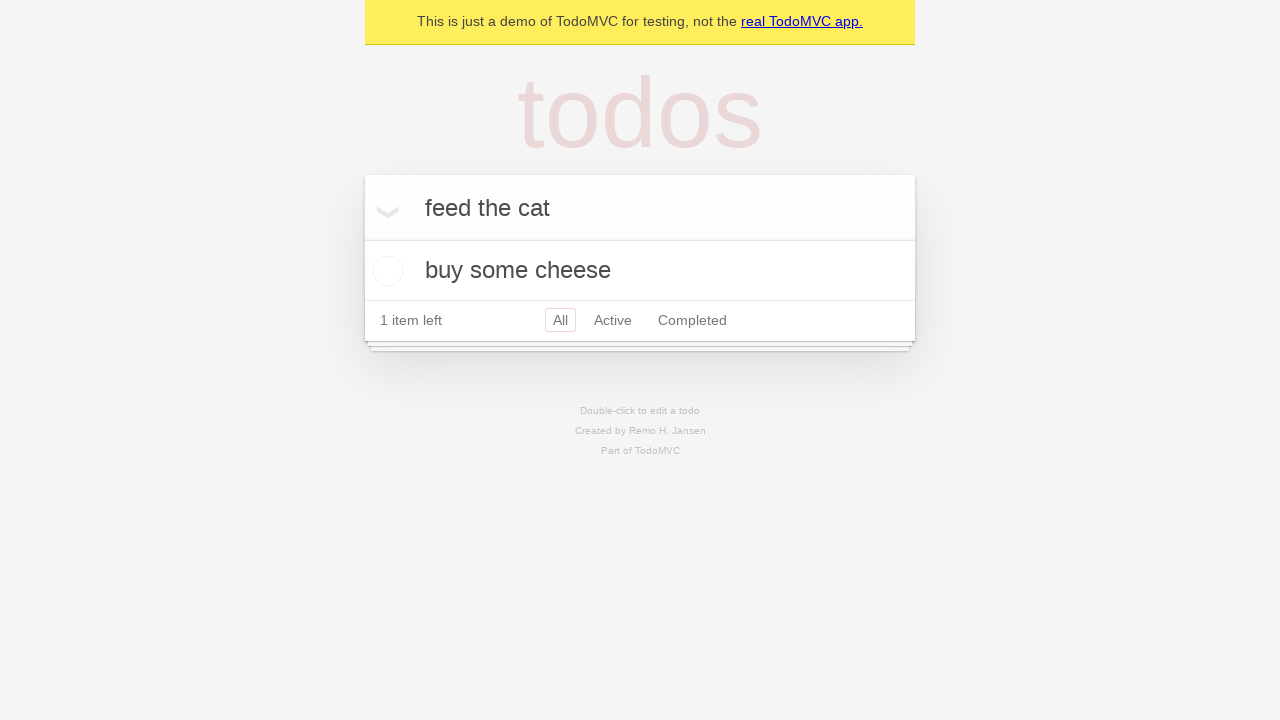

Pressed Enter to create todo item 'feed the cat' on internal:attr=[placeholder="What needs to be done?"i]
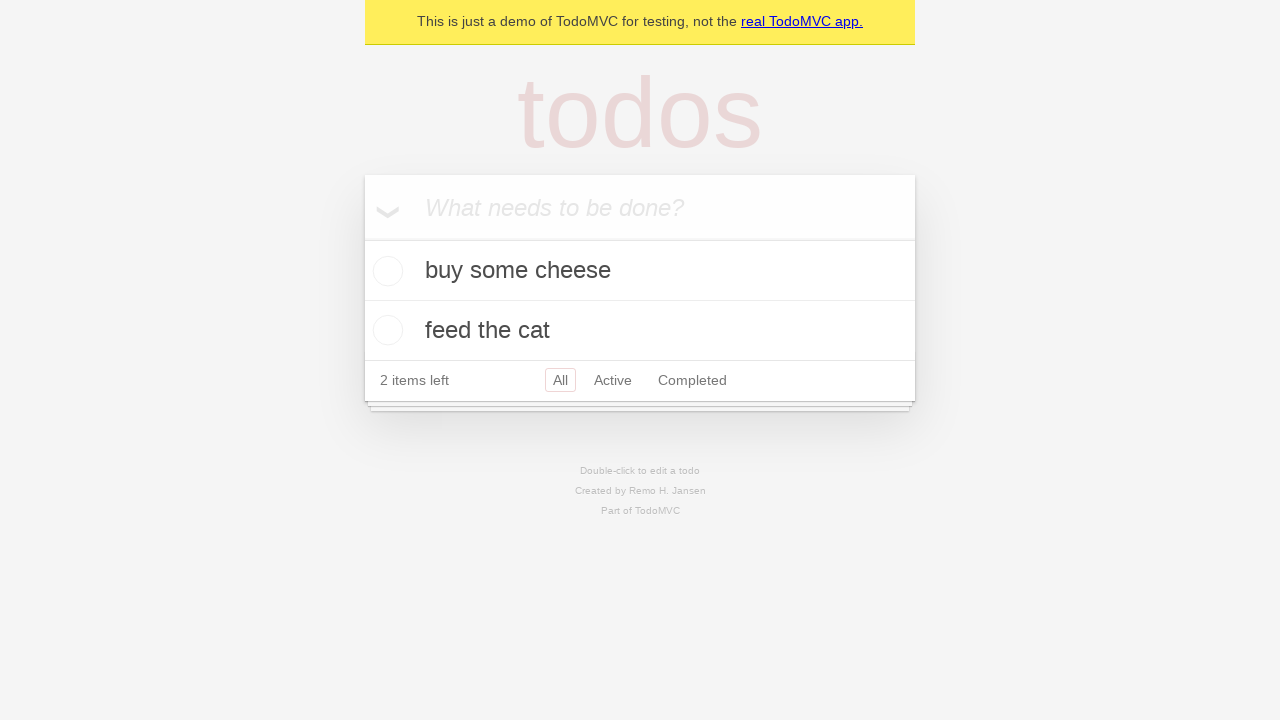

Filled todo input with 'book a doctors appointment' on internal:attr=[placeholder="What needs to be done?"i]
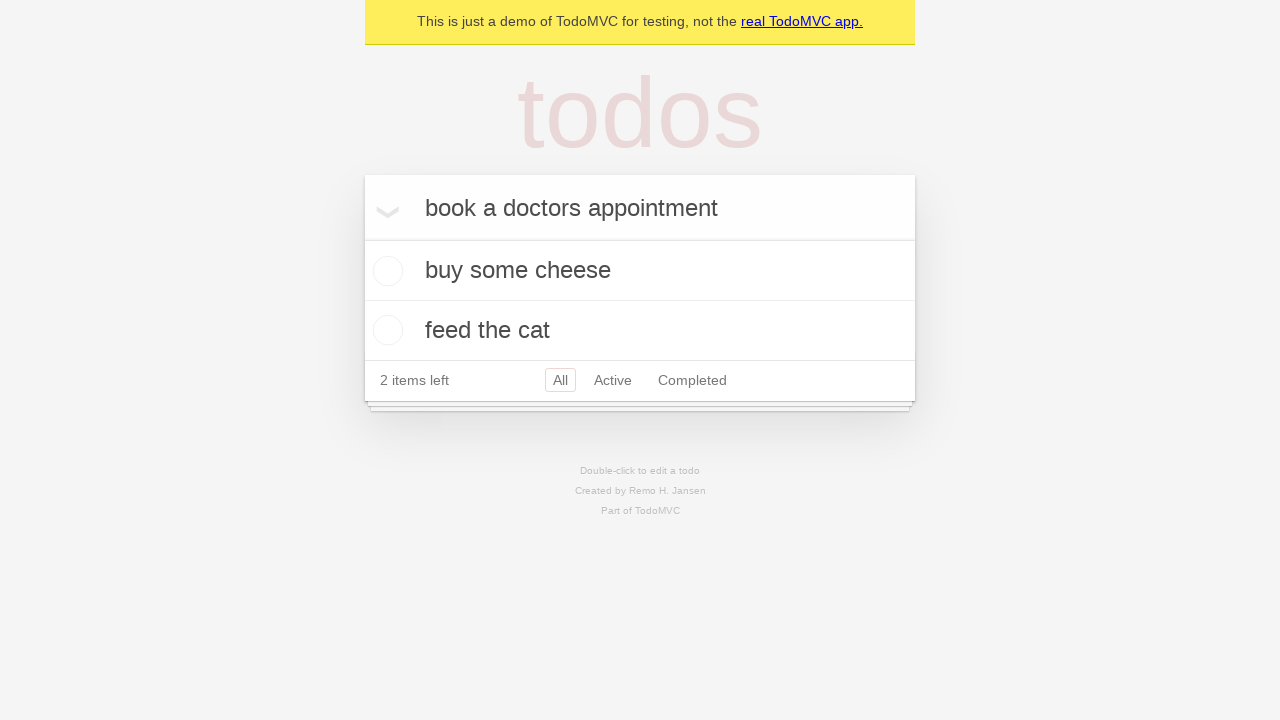

Pressed Enter to create todo item 'book a doctors appointment' on internal:attr=[placeholder="What needs to be done?"i]
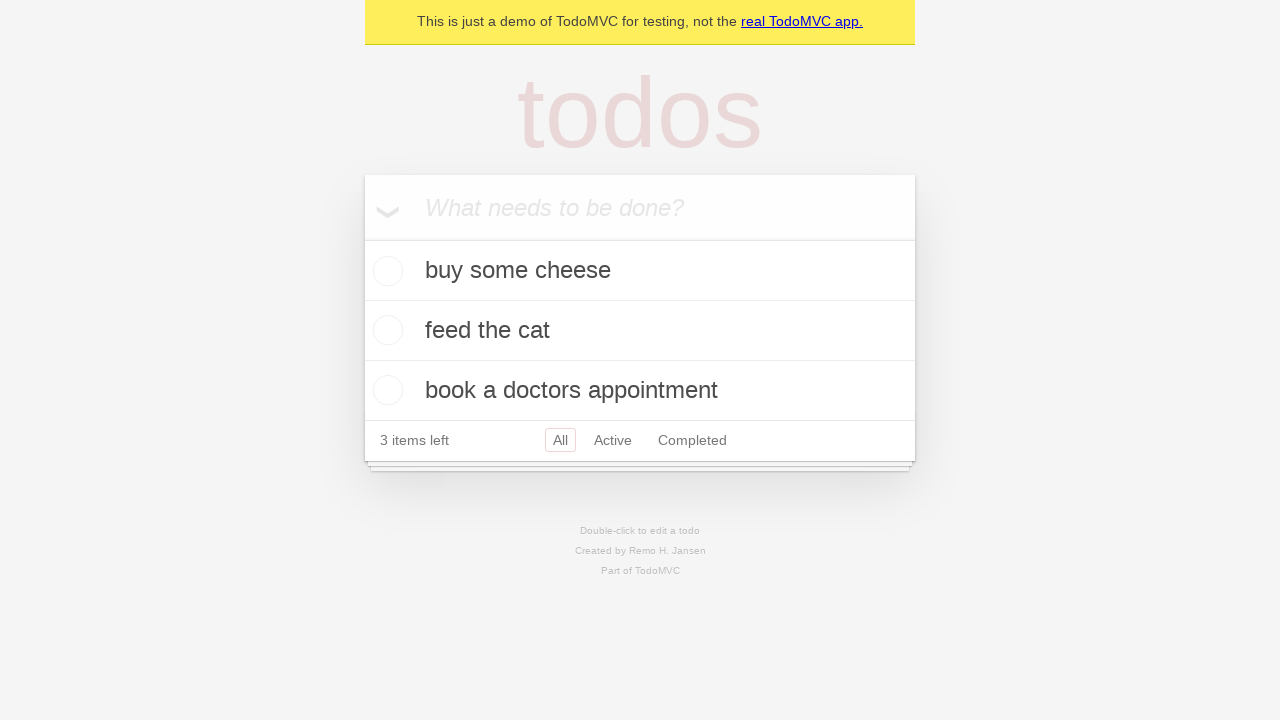

Waited for all 3 todo items to appear in the DOM
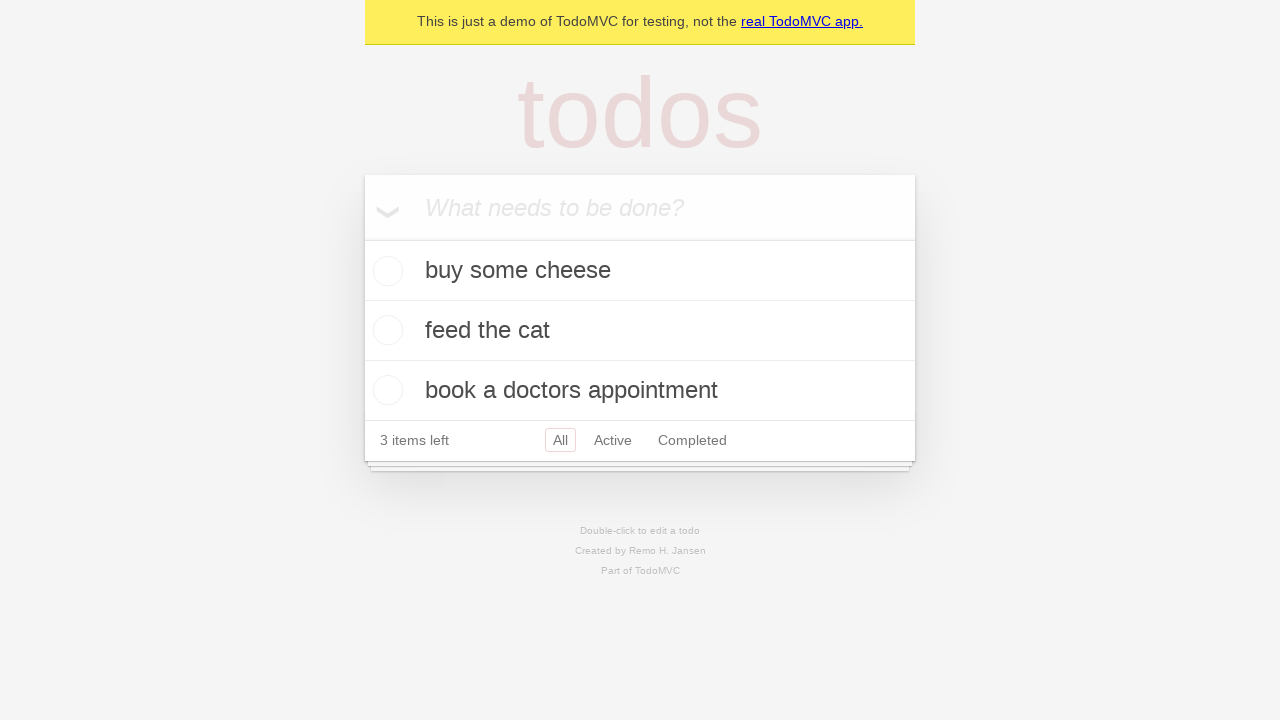

Verified '3 items left' counter is displayed
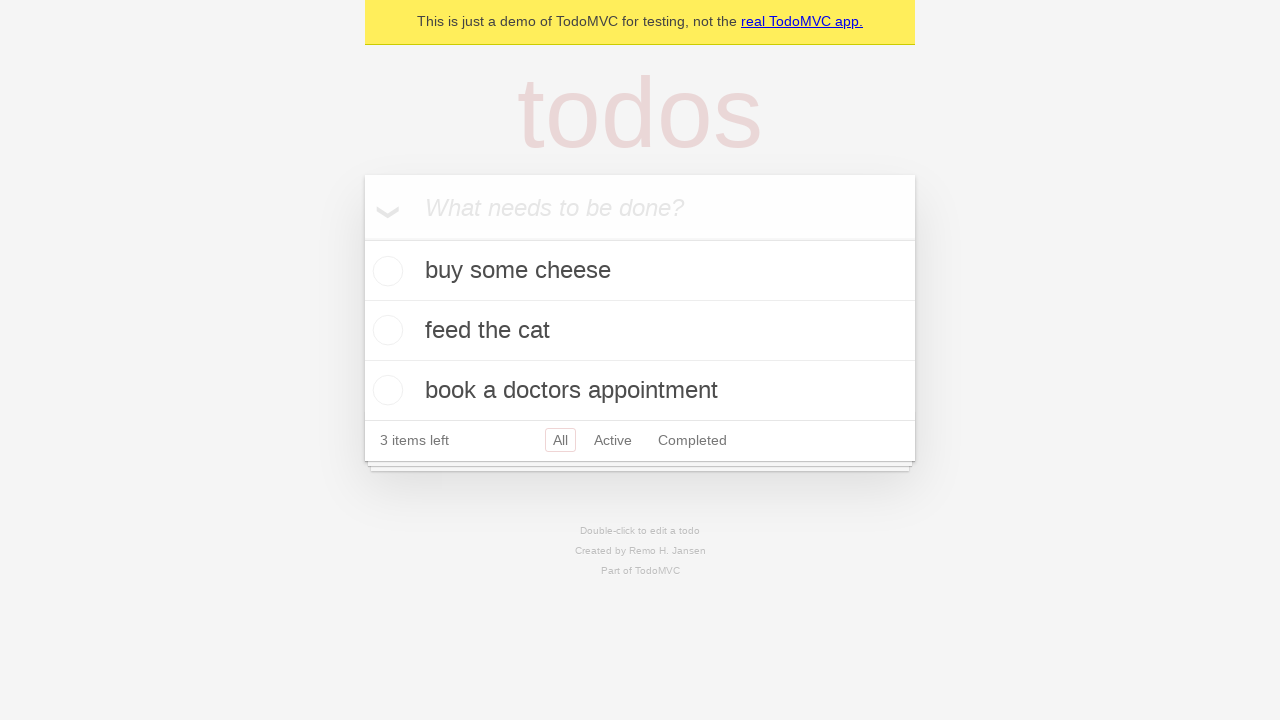

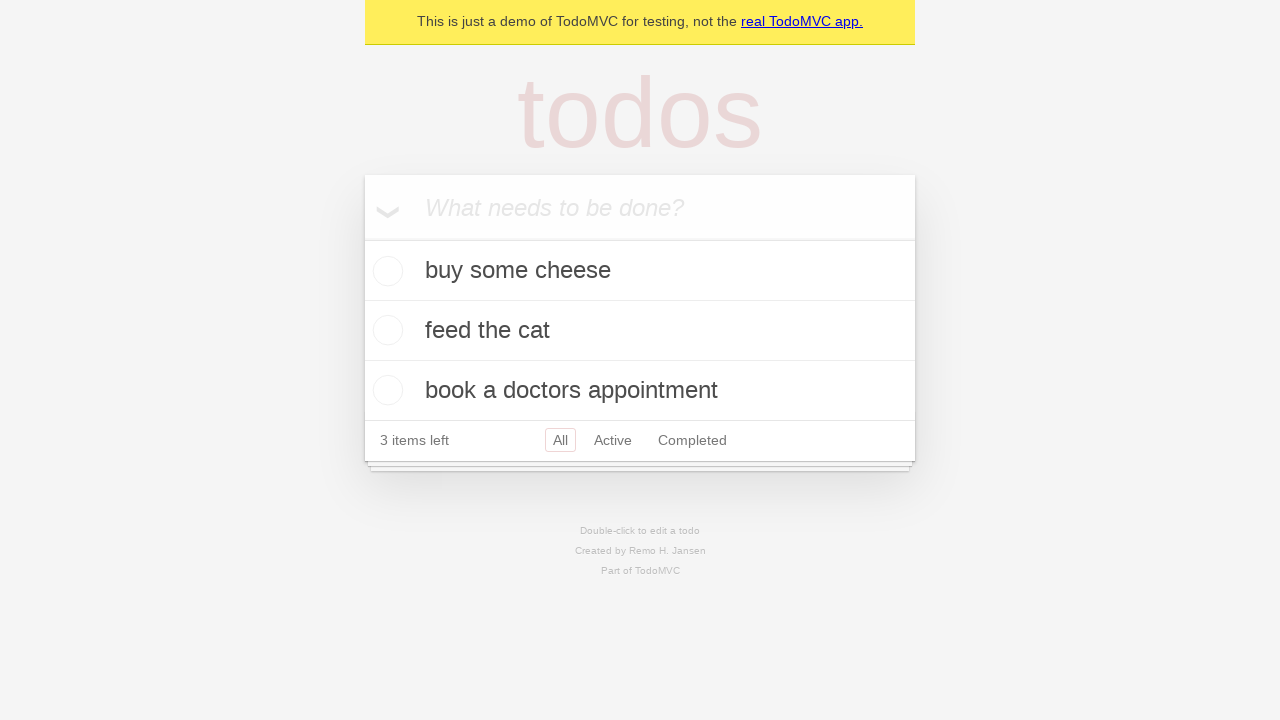